Tests checkbox functionality by navigating to the checkboxes page, verifying initial states, checking the first checkbox, unchecking the second checkbox, and verifying the state changes.

Starting URL: https://the-internet.herokuapp.com/

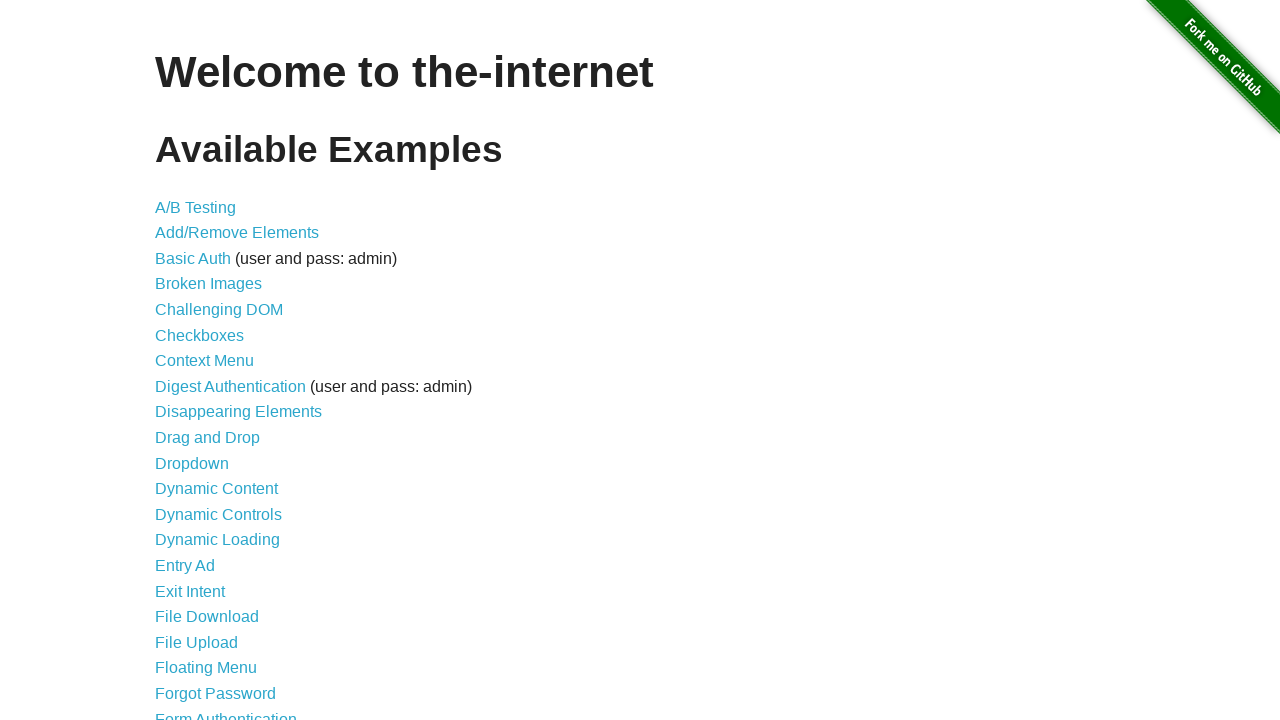

Clicked on Checkboxes link to navigate to checkboxes page at (200, 335) on text=Checkboxes
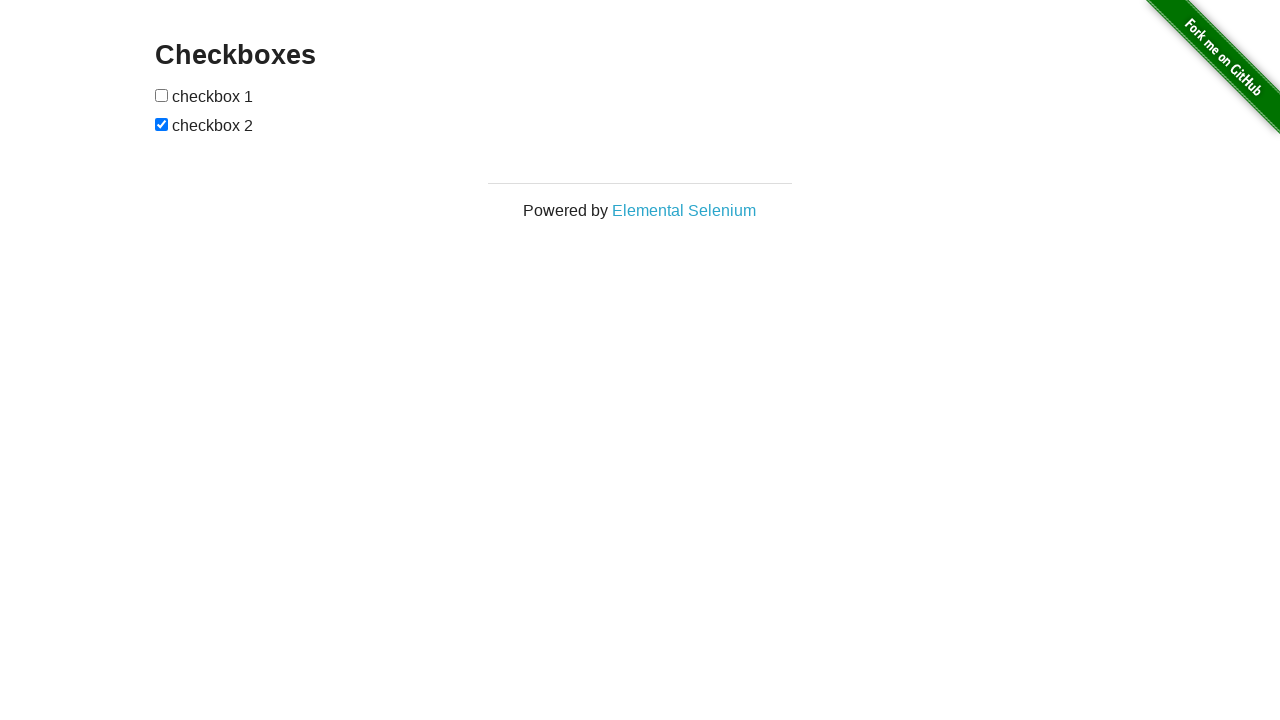

Checkboxes page loaded successfully
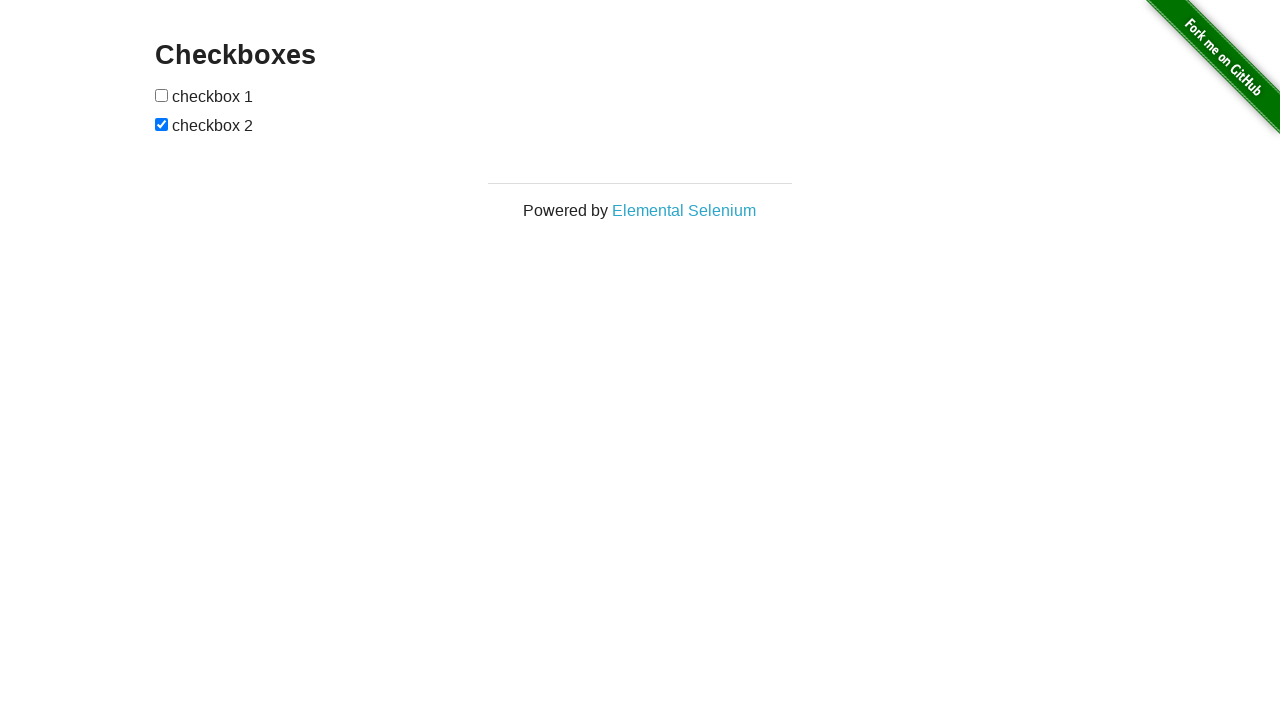

Located first checkbox element
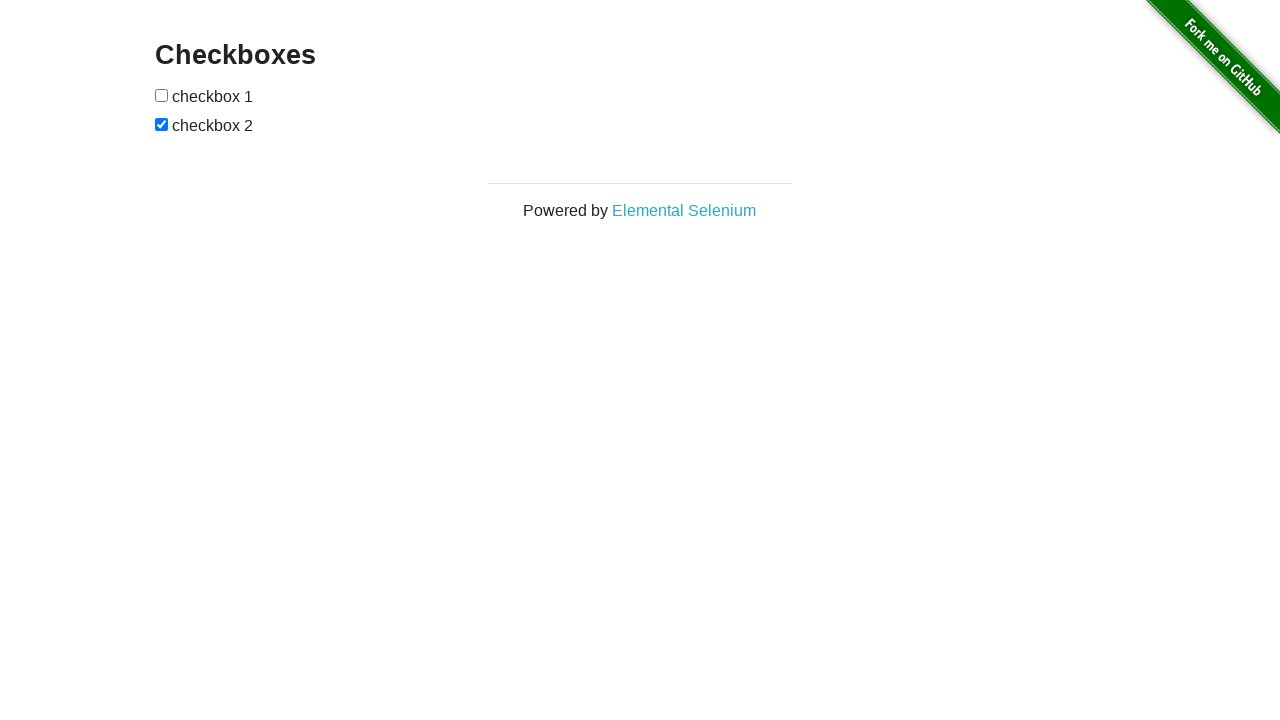

Located second checkbox element
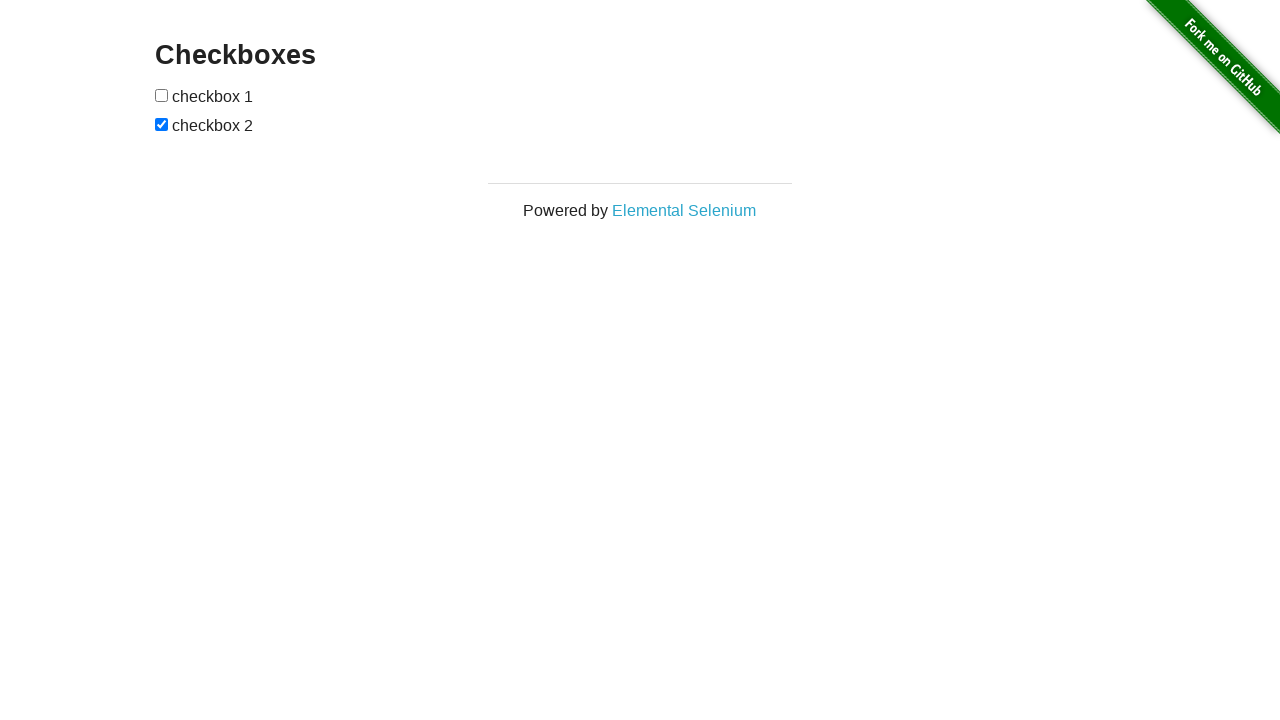

Verified first checkbox is unchecked initially
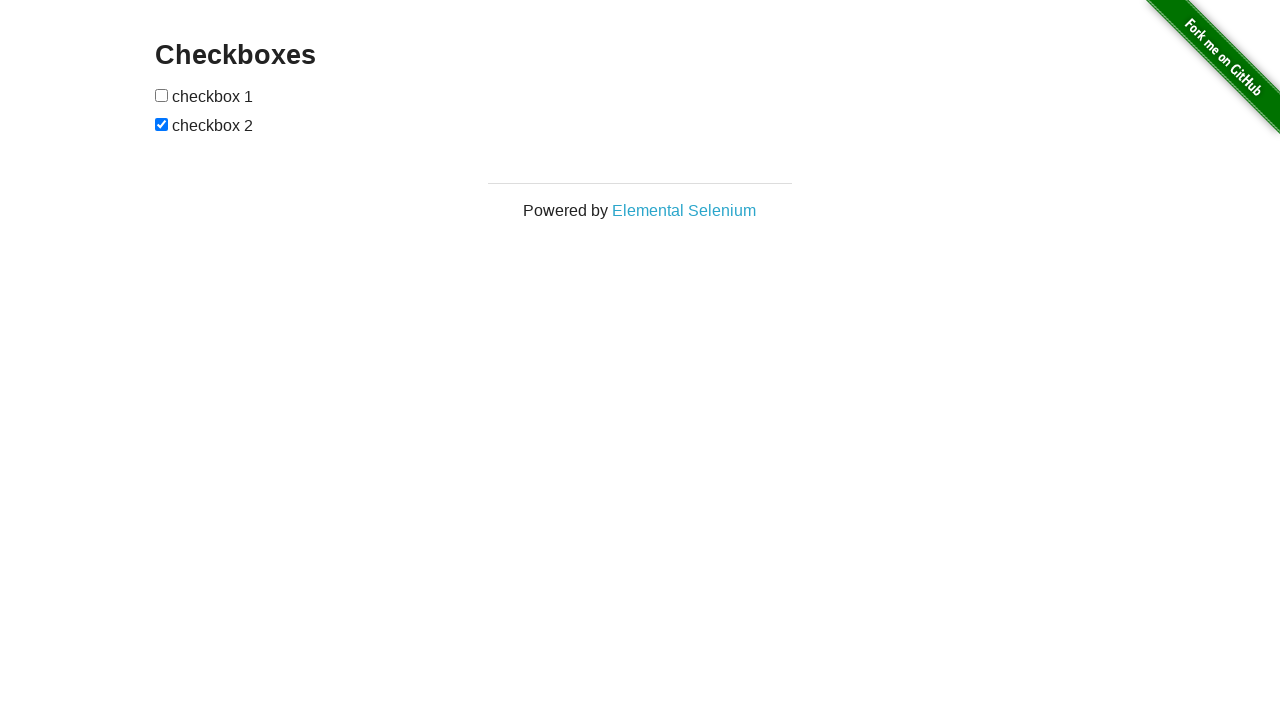

Clicked first checkbox to check it at (162, 95) on input[type='checkbox'] >> nth=0
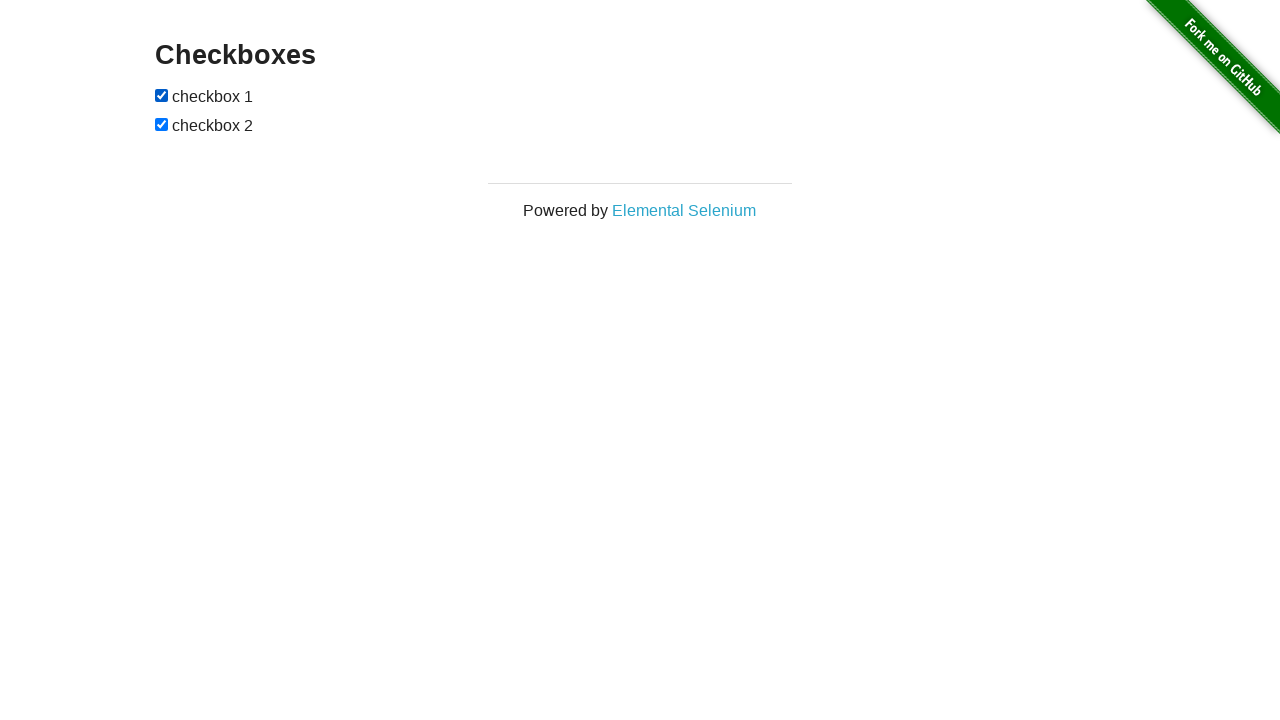

Verified first checkbox is now checked
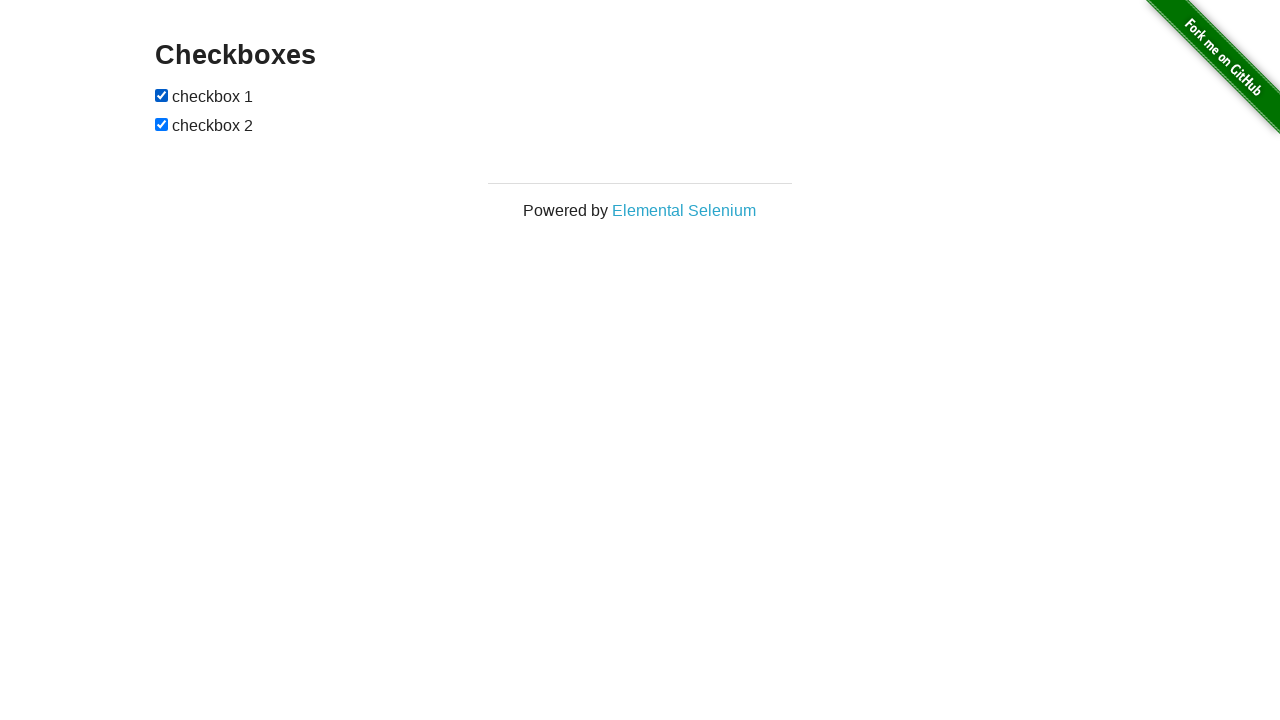

Verified second checkbox is checked initially
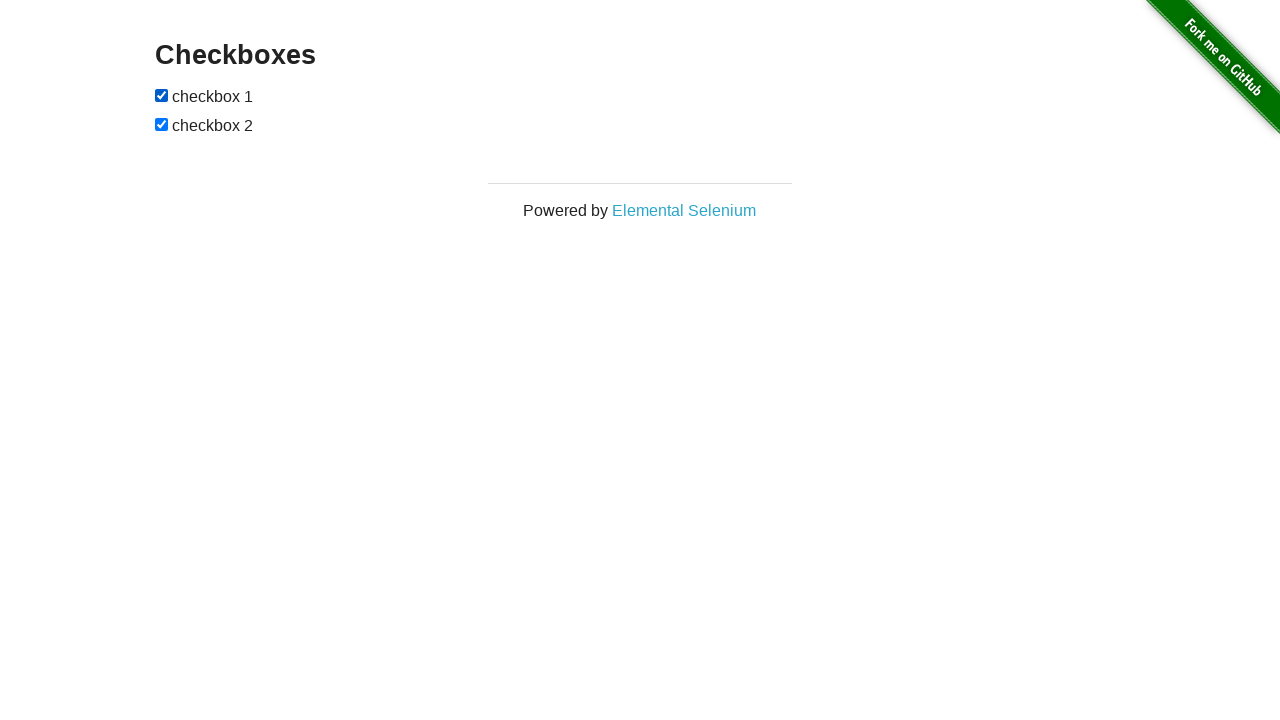

Clicked second checkbox to uncheck it at (162, 124) on input[type='checkbox'] >> nth=1
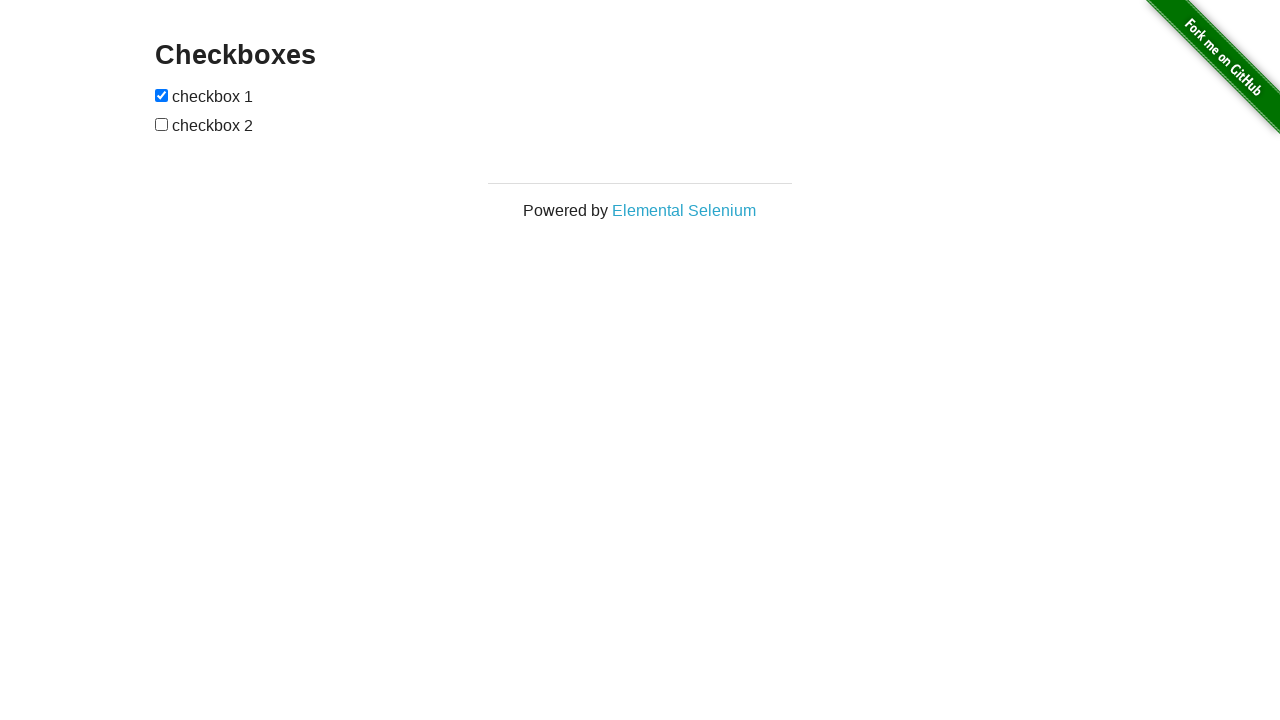

Verified second checkbox is now unchecked
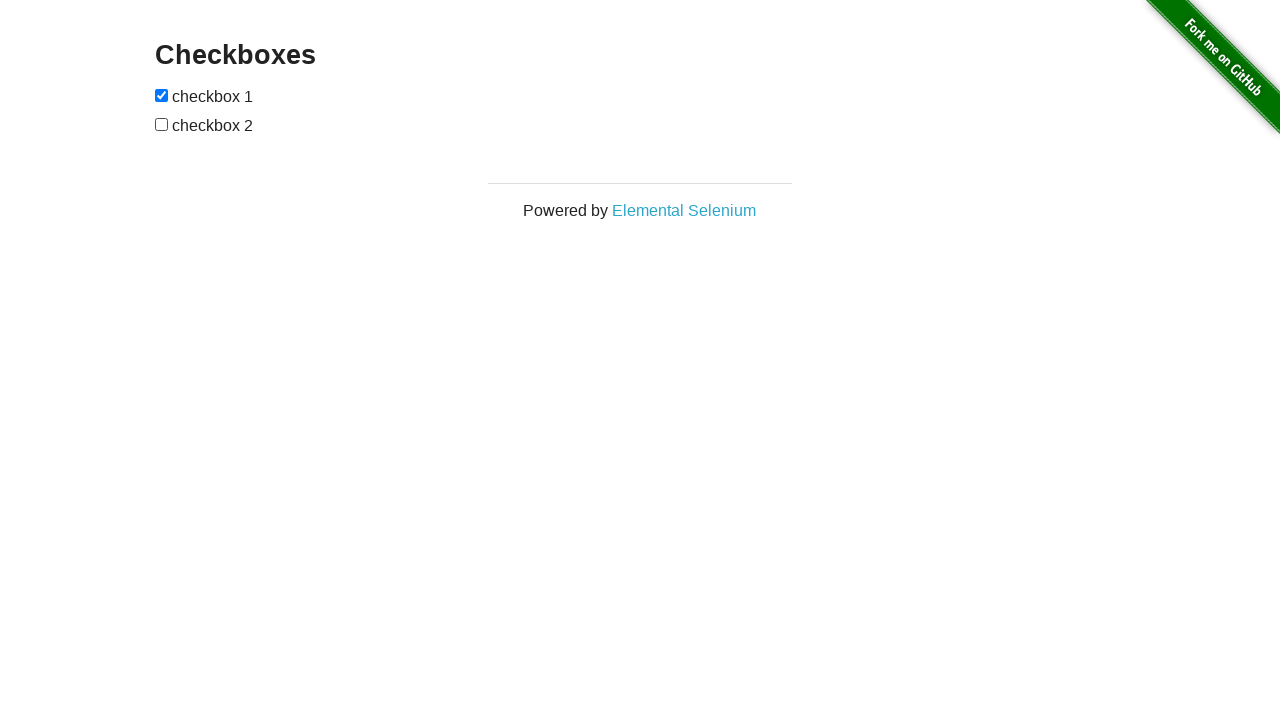

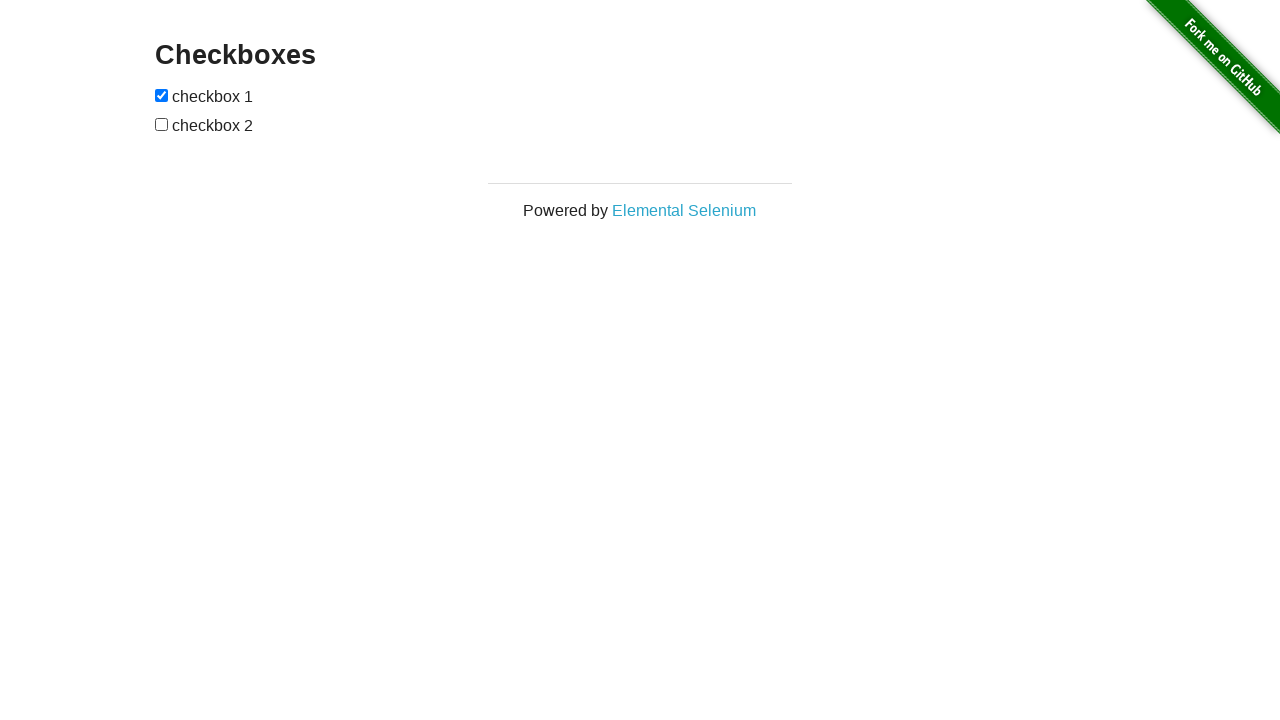